Navigates to W3Schools Java modifiers page and verifies the page loaded correctly

Starting URL: https://www.w3schools.com/java/java_modifiers.asp

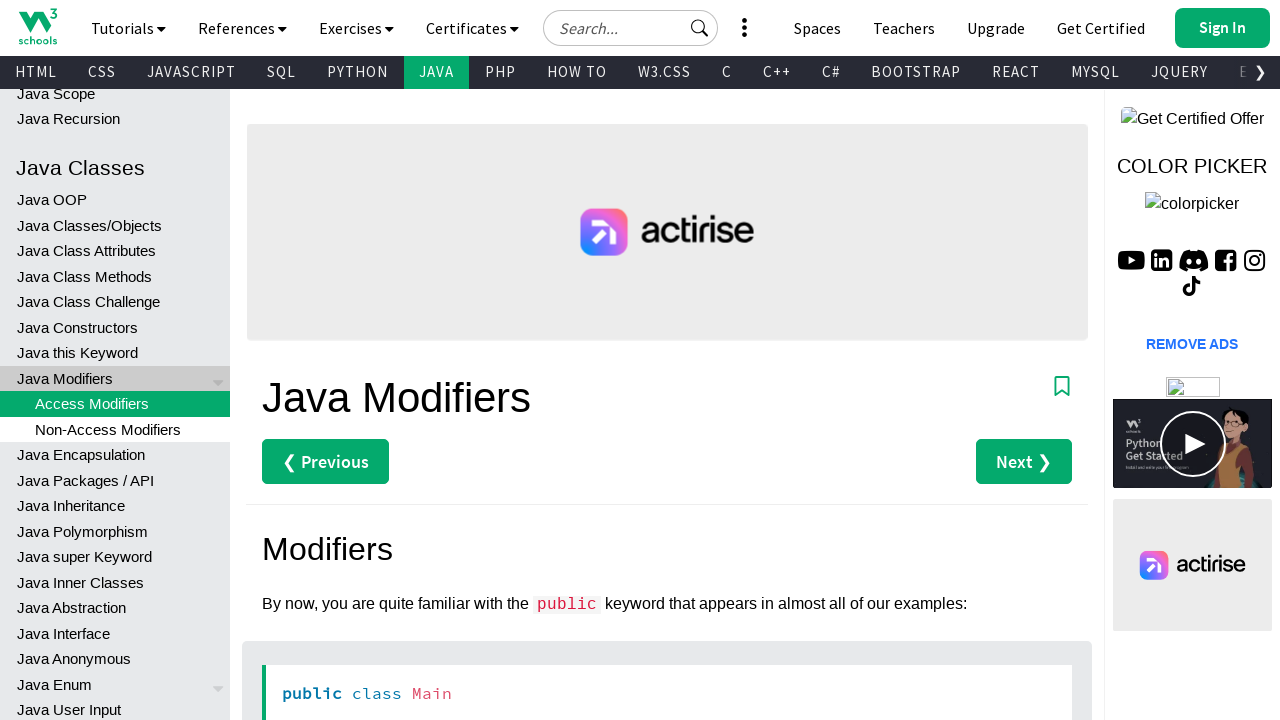

Navigated to W3Schools Java modifiers page
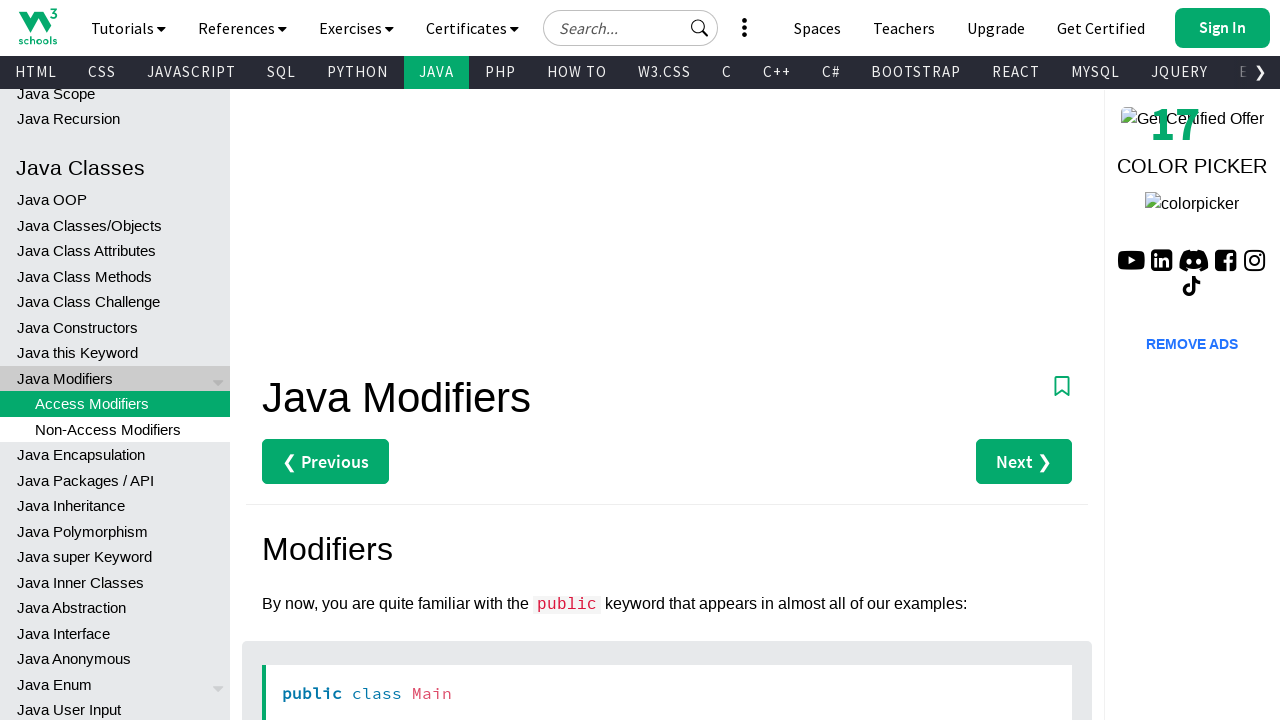

Waited for page to fully load
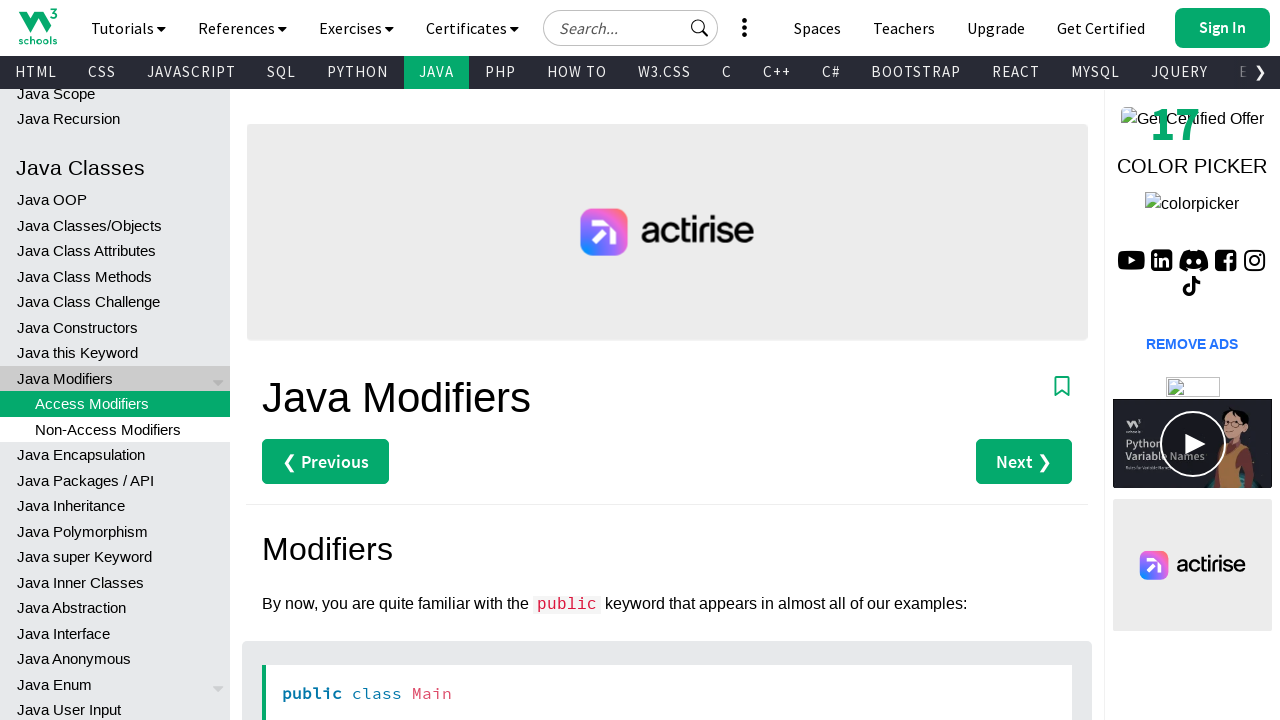

Verified page URL contains 'w3schools' domain
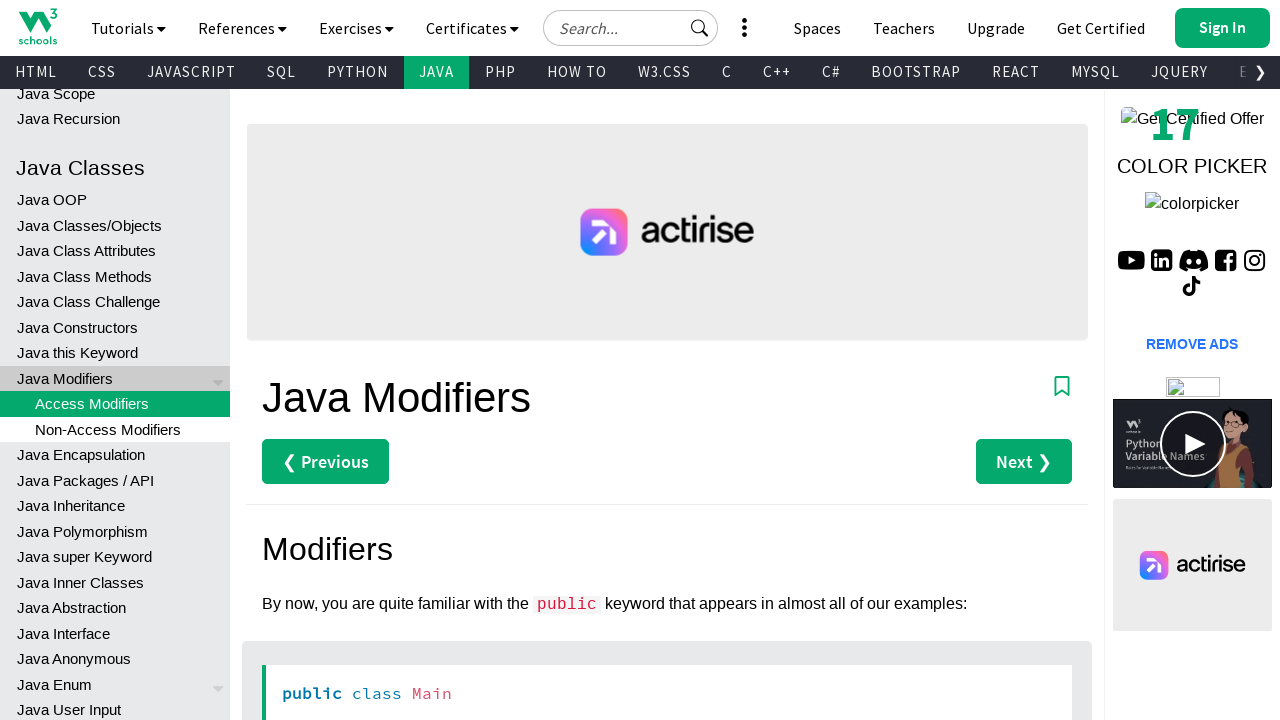

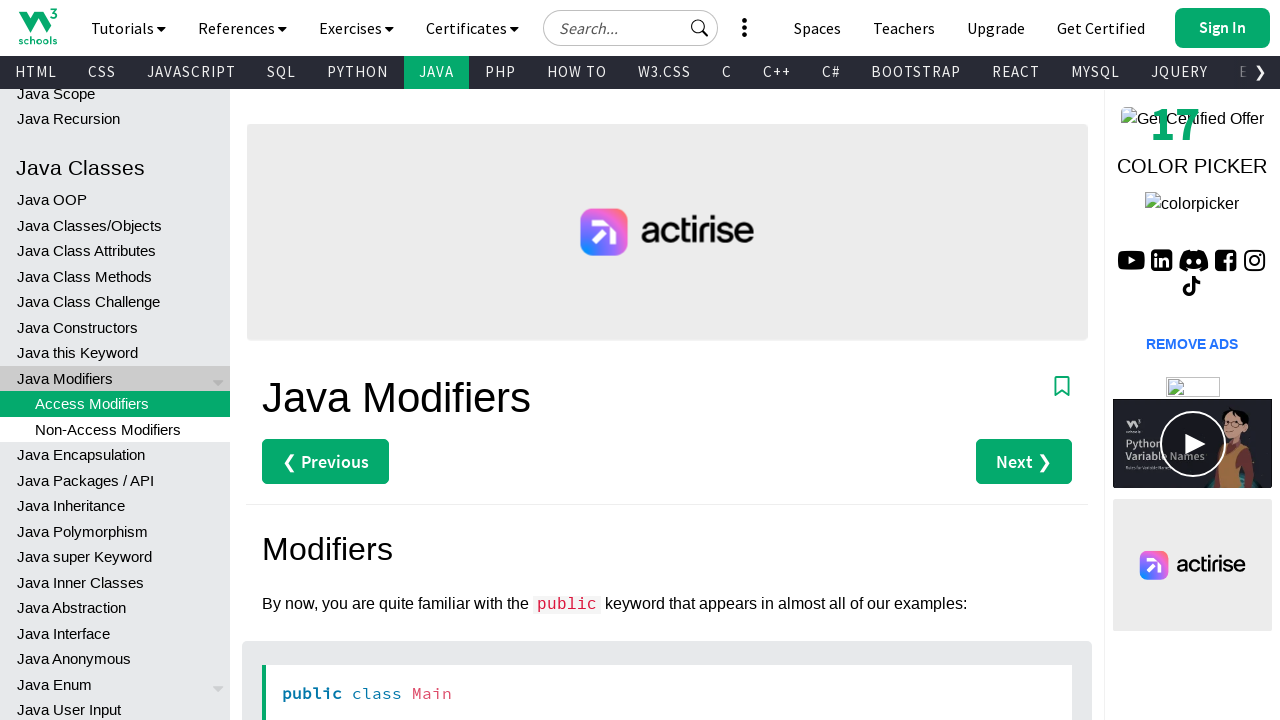